Tests tooltip functionality by hovering over a button to reveal hidden text, then captures and enters that text into an input field

Starting URL: https://demoqa.com/tool-tips

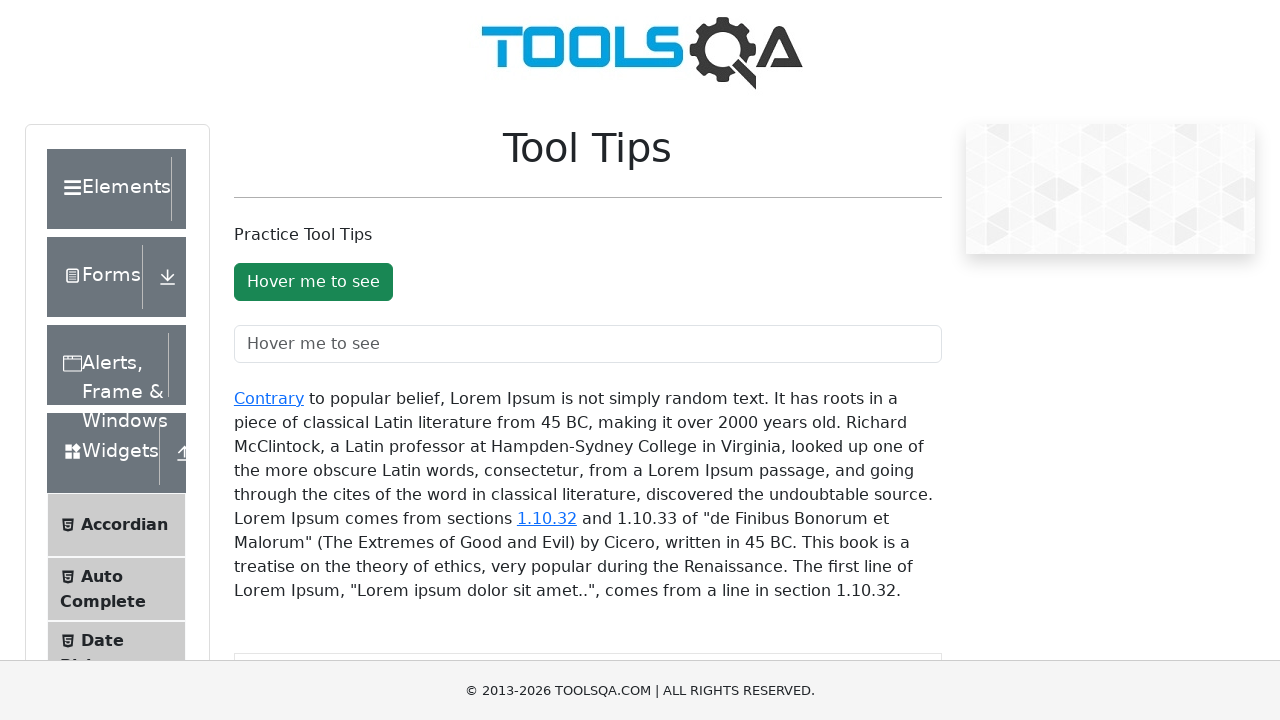

Hovered over the success button to trigger tooltip at (313, 282) on button.btn.btn-success
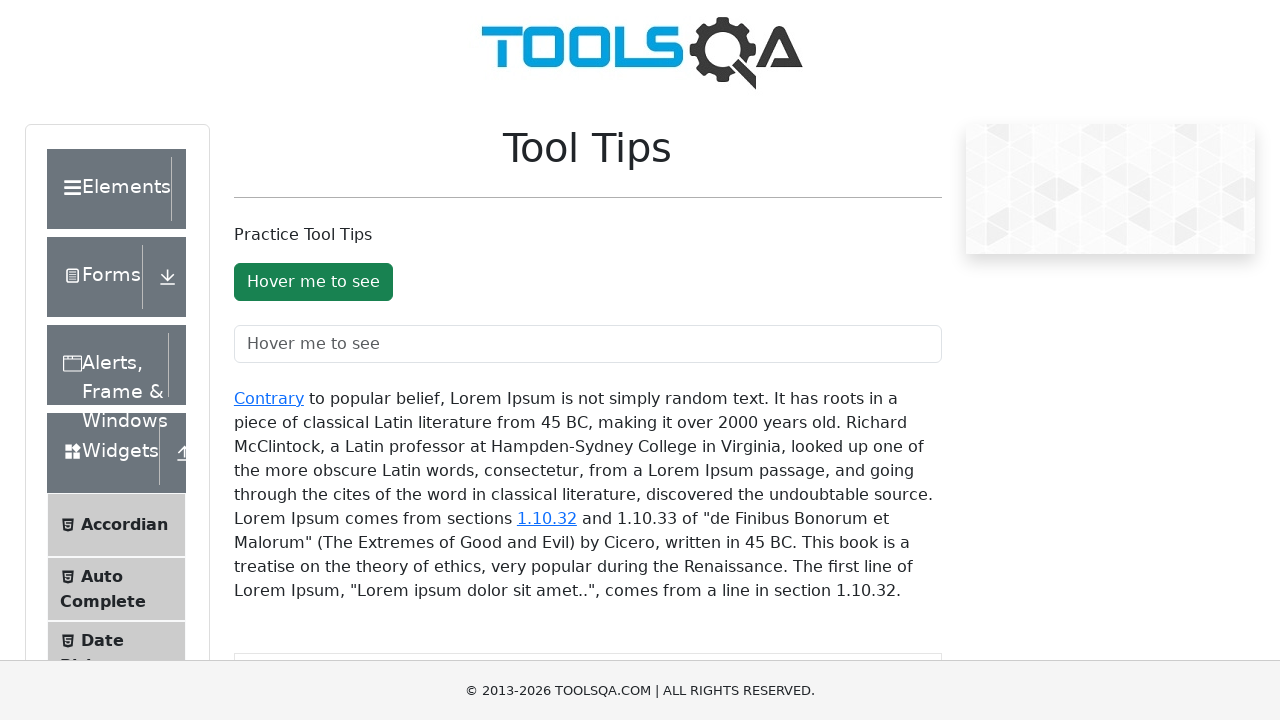

Tooltip appeared after hovering over button
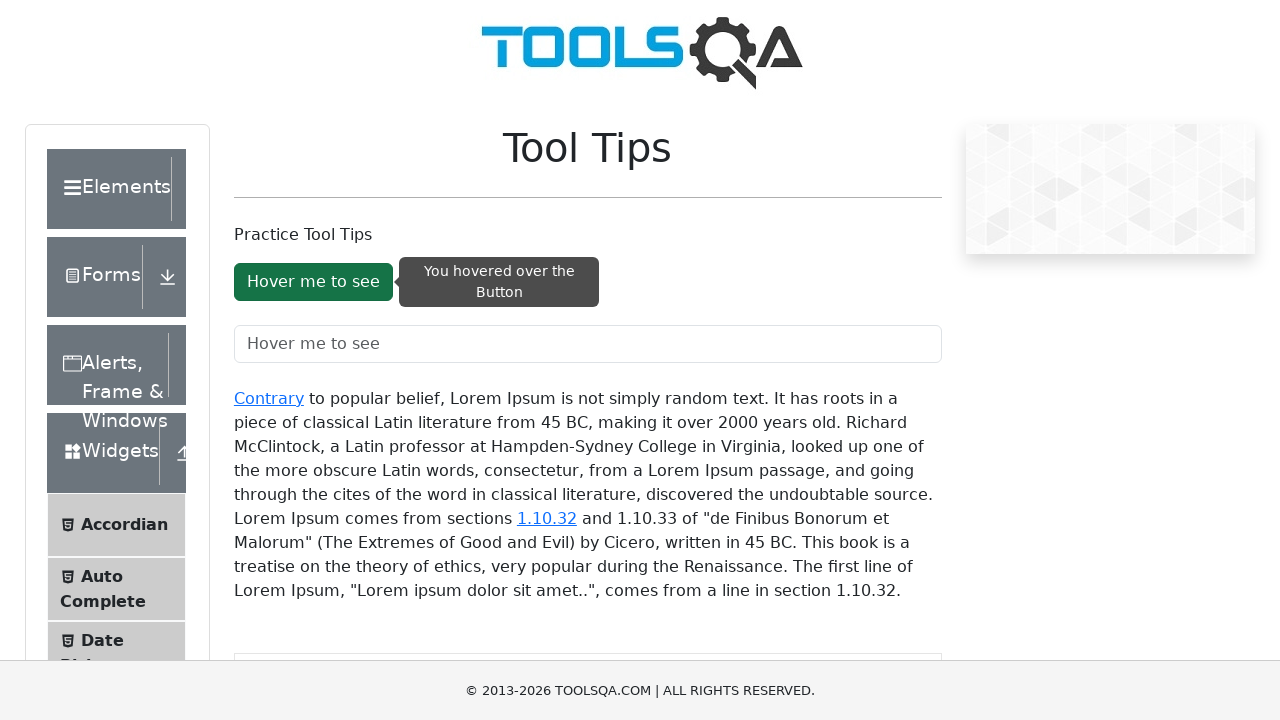

Extracted tooltip text: 'You hovered over the Button'
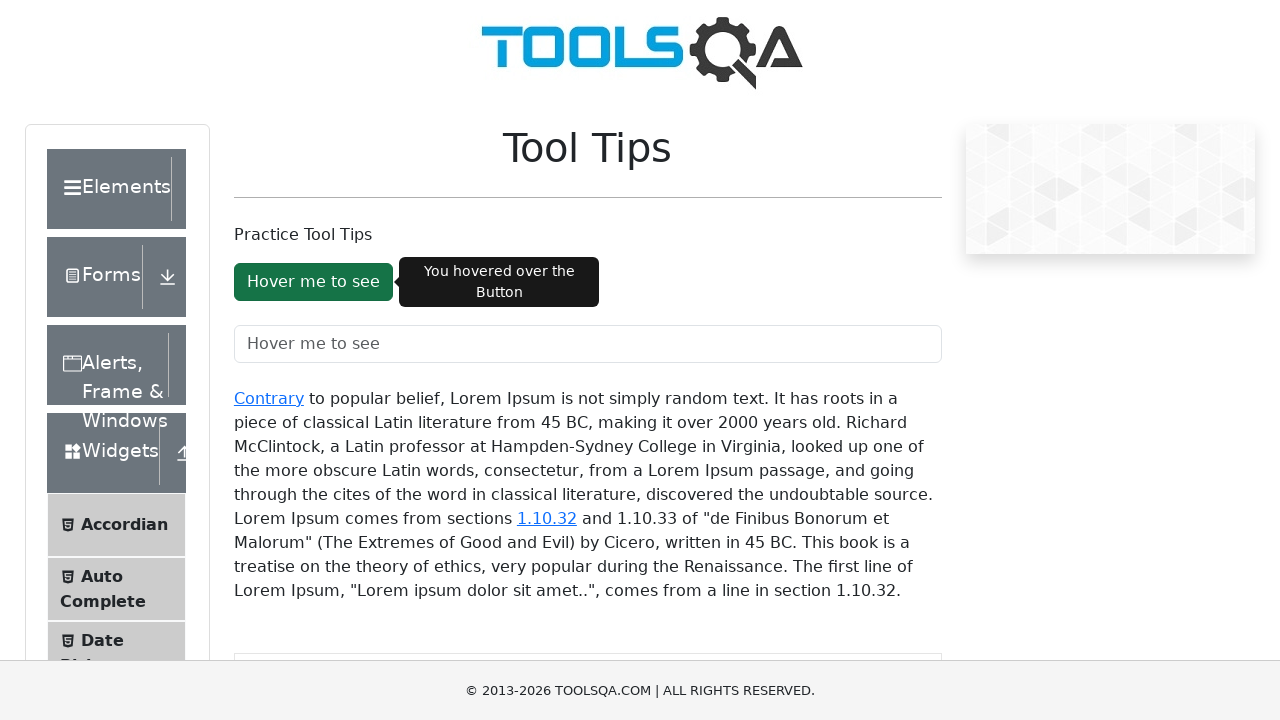

Entered tooltip text into the input field on input.mr-sm-2.form-control
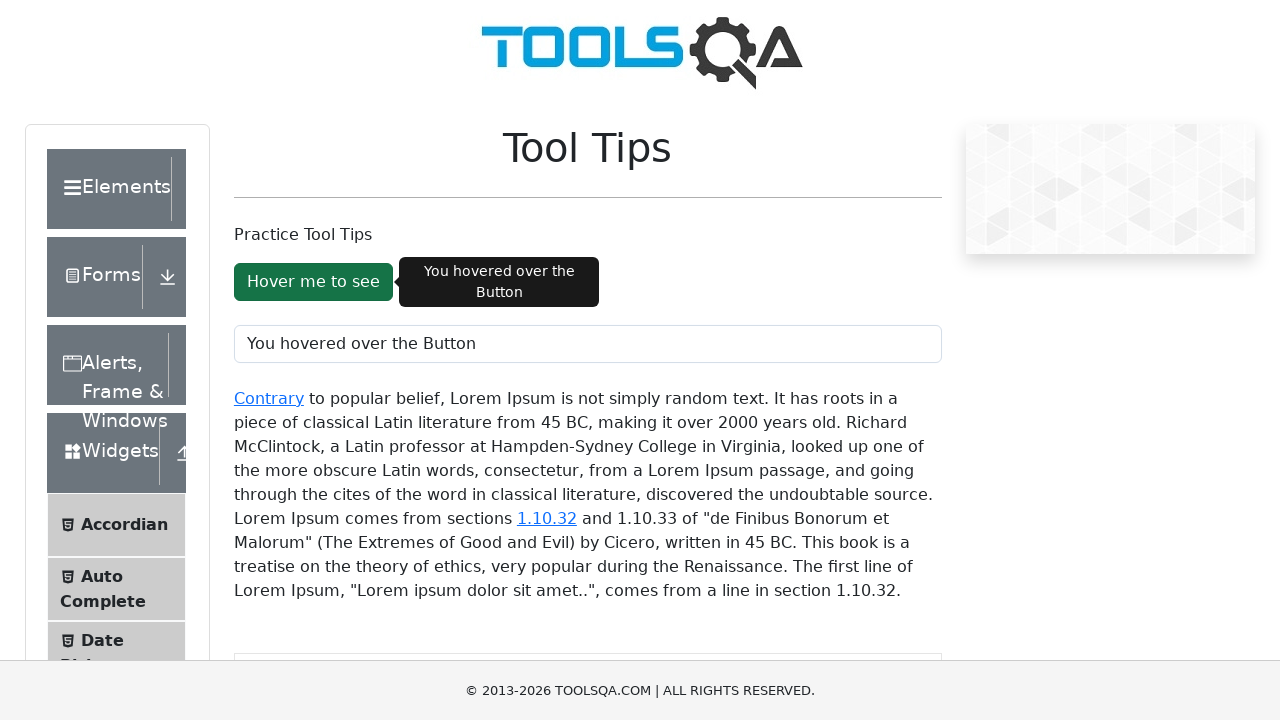

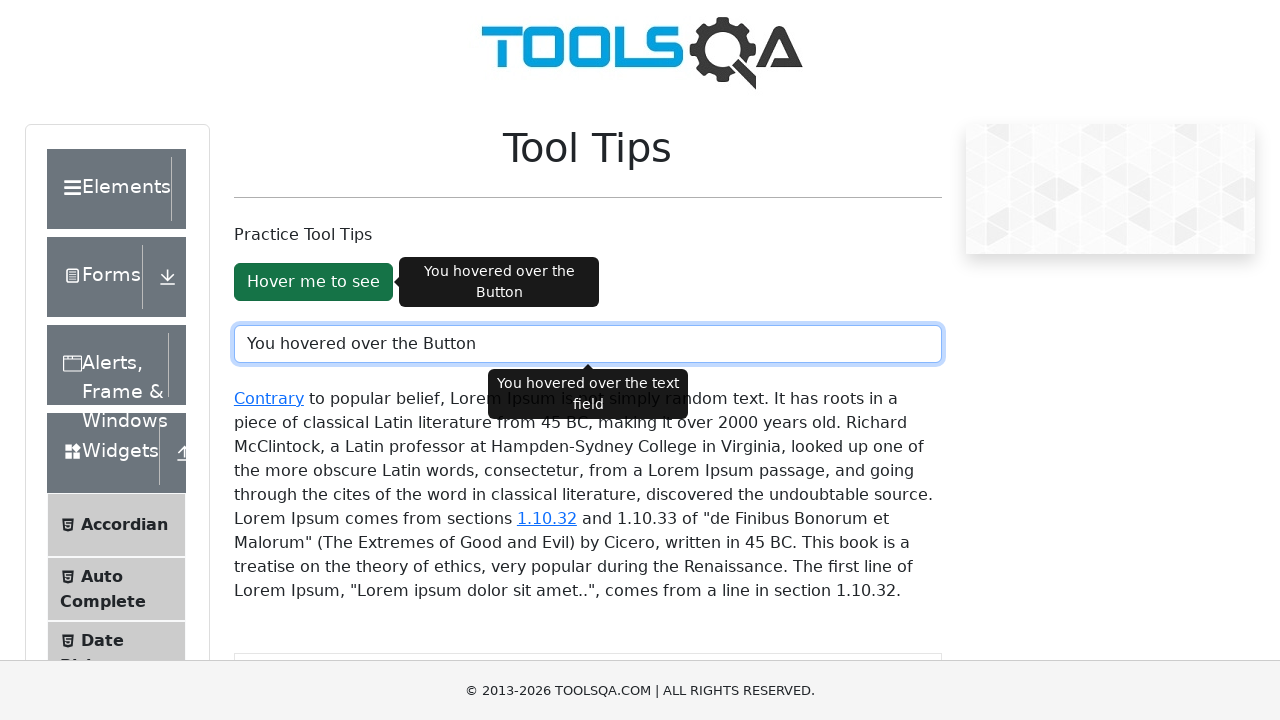